Tests adding a new customer by clicking Add Customer button, filling in first name, last name, and post code fields, submitting the form, and verifying the customer was added

Starting URL: https://www.globalsqa.com/angularJs-protractor/BankingProject/#/manager

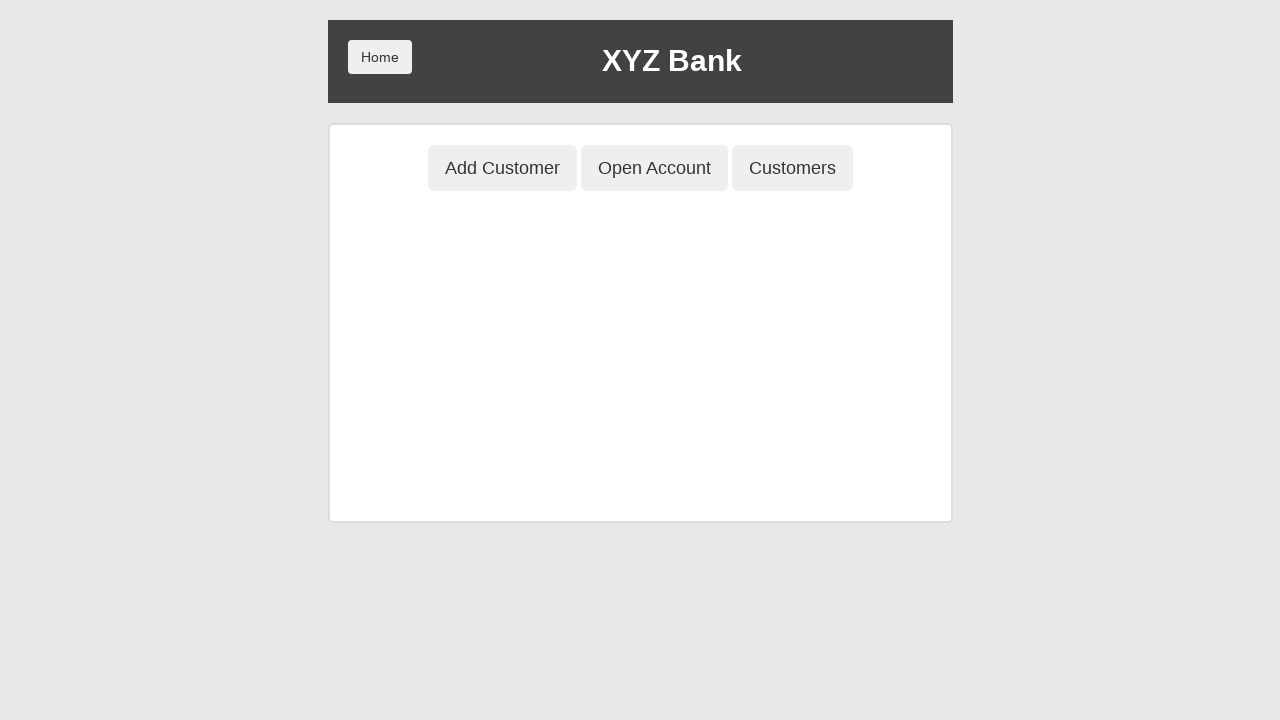

Waited for manager page to load
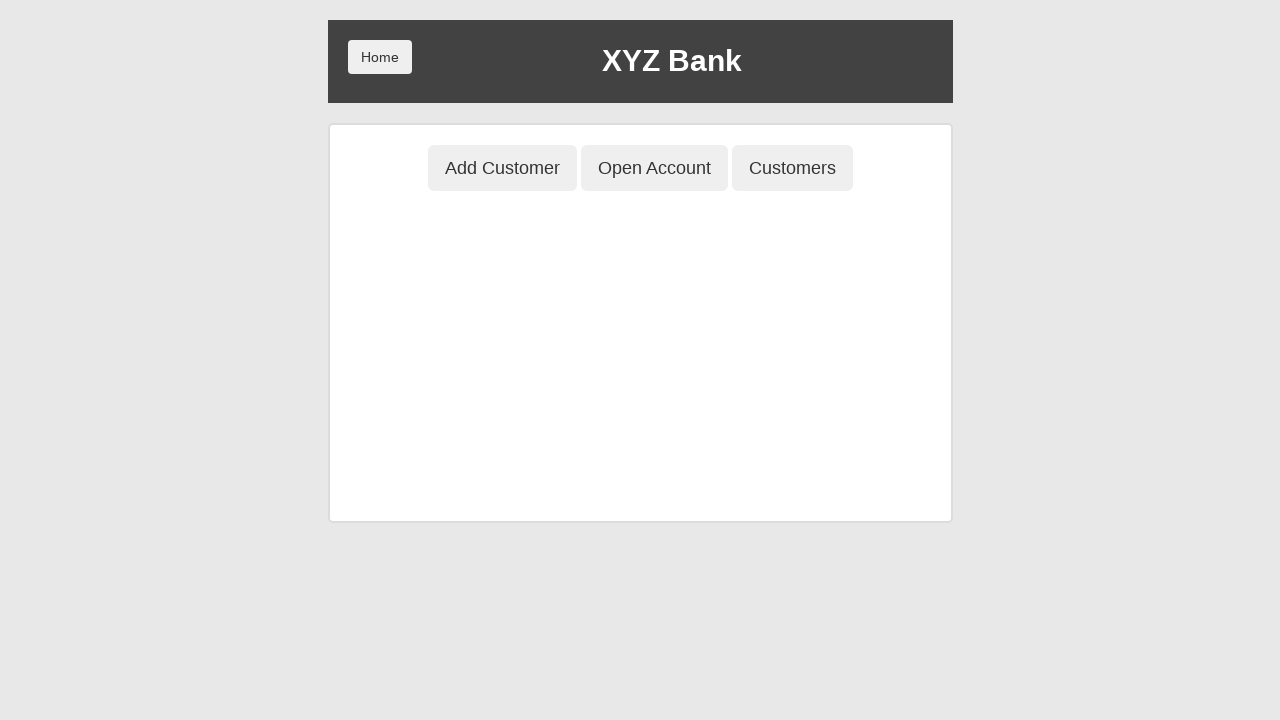

Clicked Add Customer button at (502, 168) on xpath=//button[contains(text(),'Add Customer')]
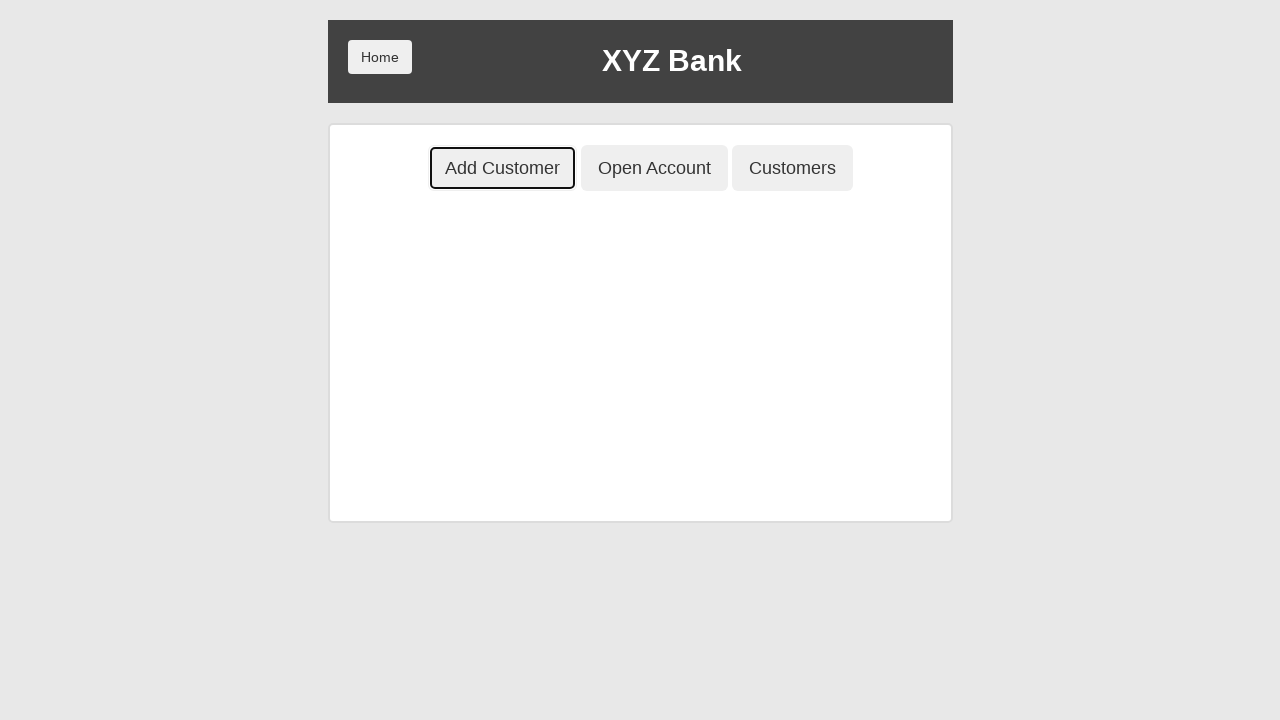

Filled in first name 'Thuy' on //input[@placeholder='First Name']
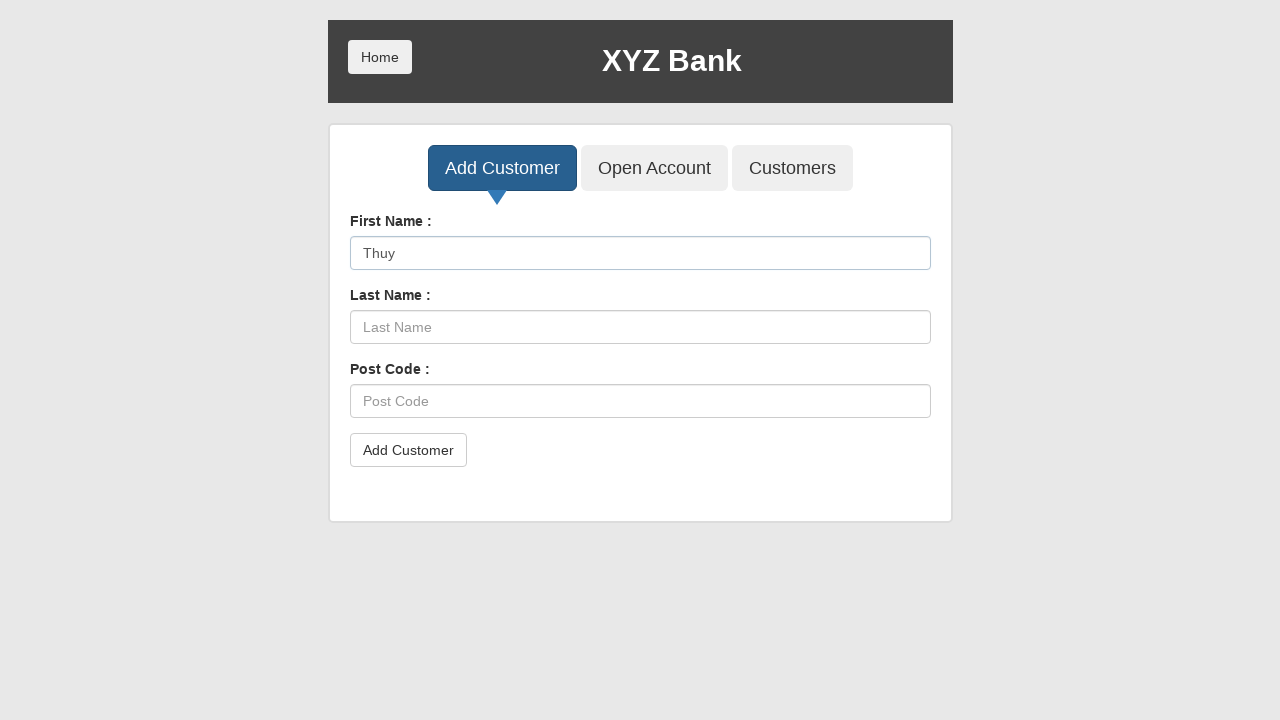

Filled in last name 'Nguyen' on //input[@placeholder='Last Name']
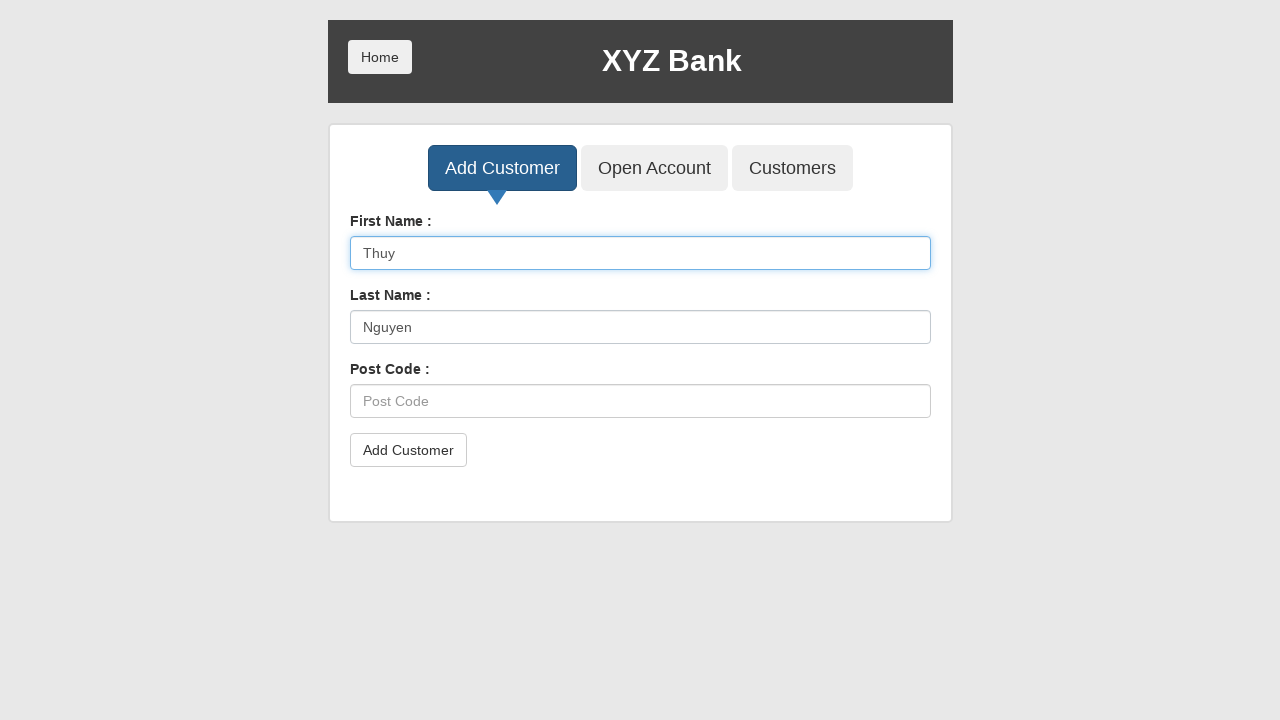

Filled in post code 'abc345' on //input[@placeholder='Post Code']
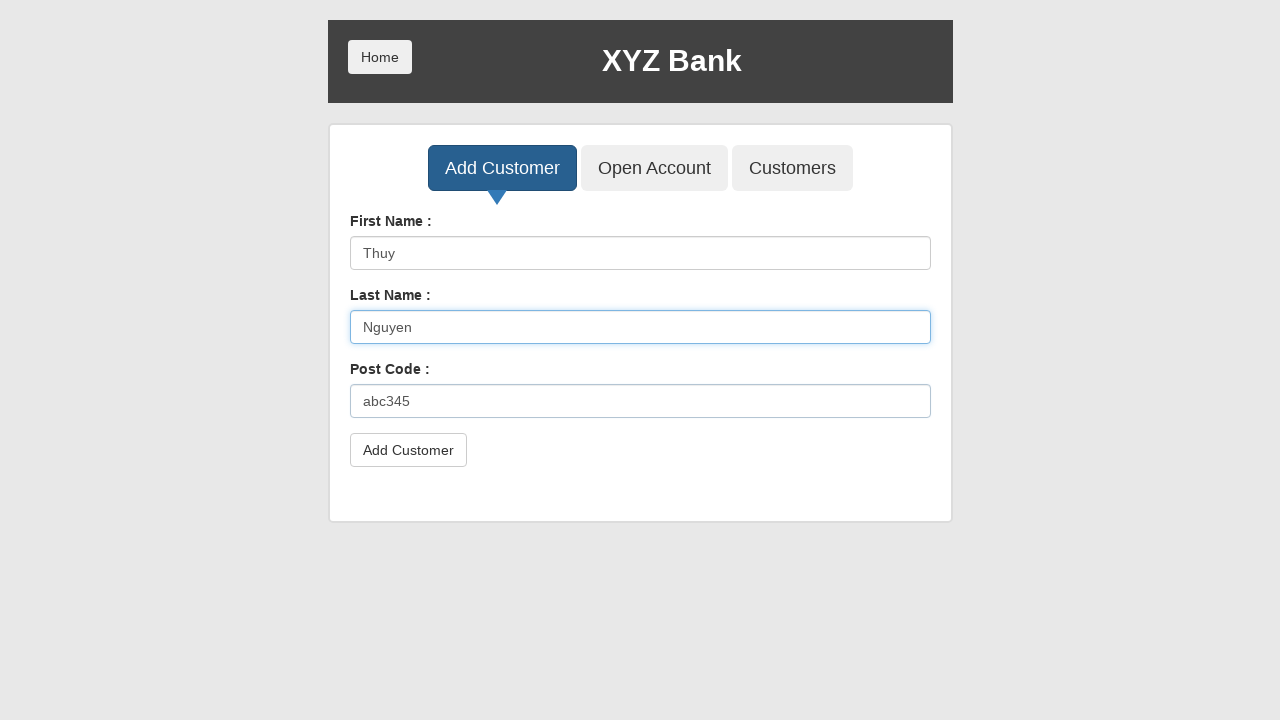

Clicked submit button to add customer at (408, 450) on xpath=//button[@type='submit']
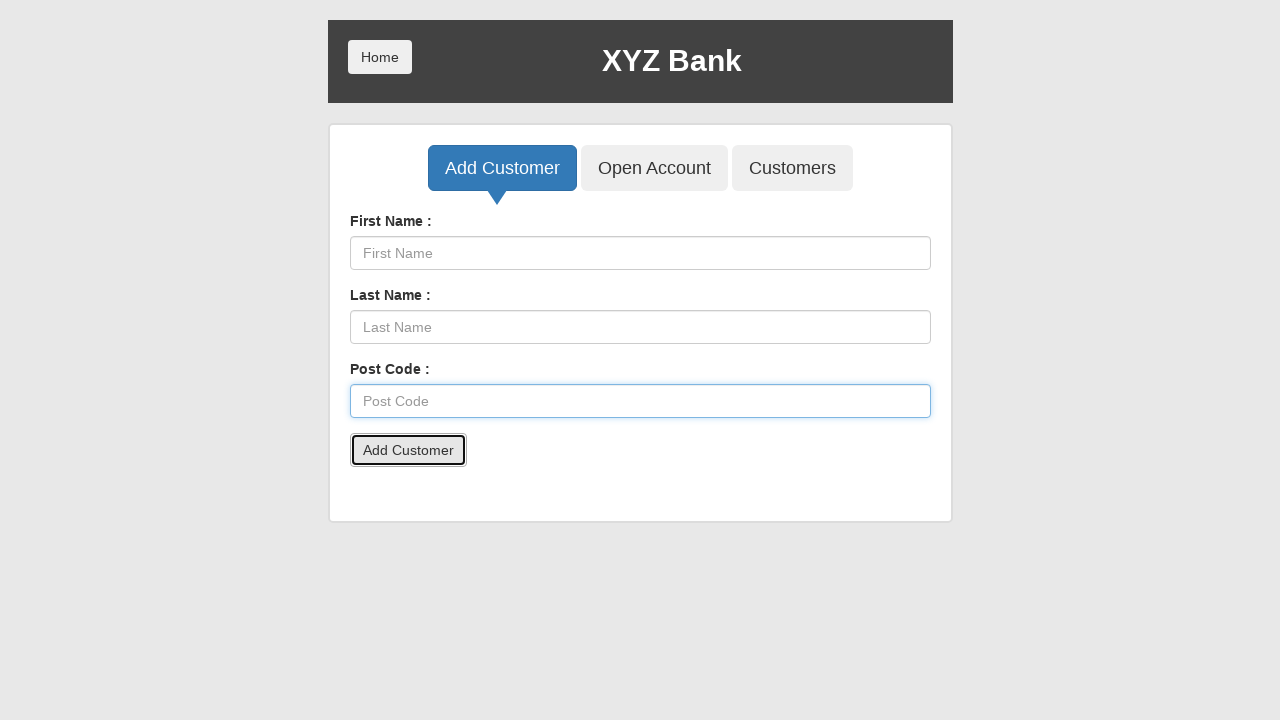

Accepted confirmation dialog
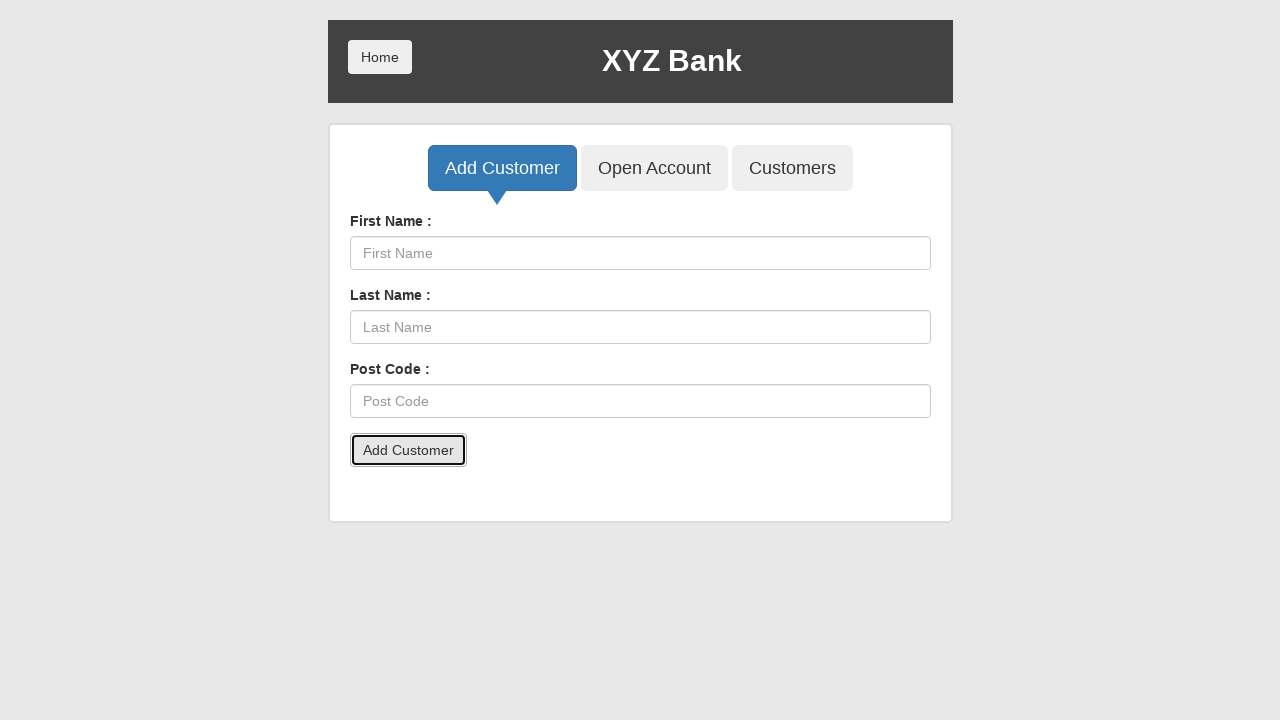

Clicked Customers tab to verify customer was added at (792, 168) on xpath=//button[contains(text(),'Customers')]
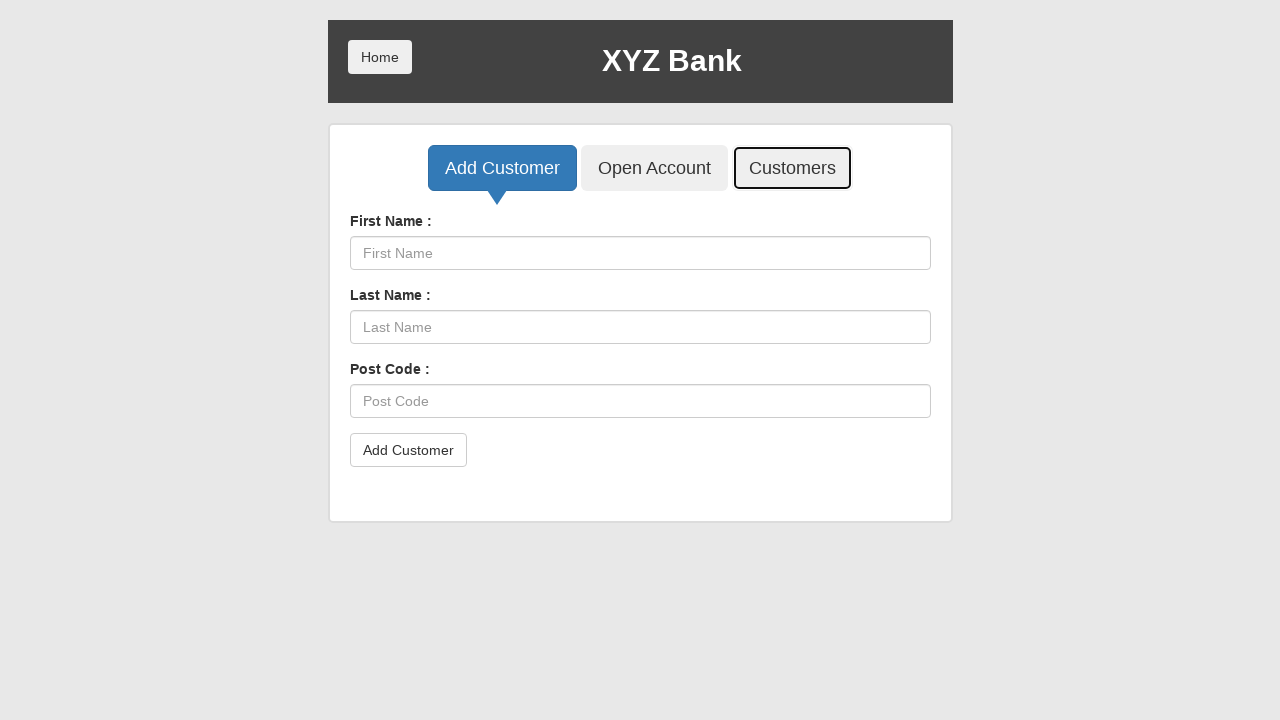

Filled search field with customer name 'Thuy' on //input[@placeholder='Search Customer']
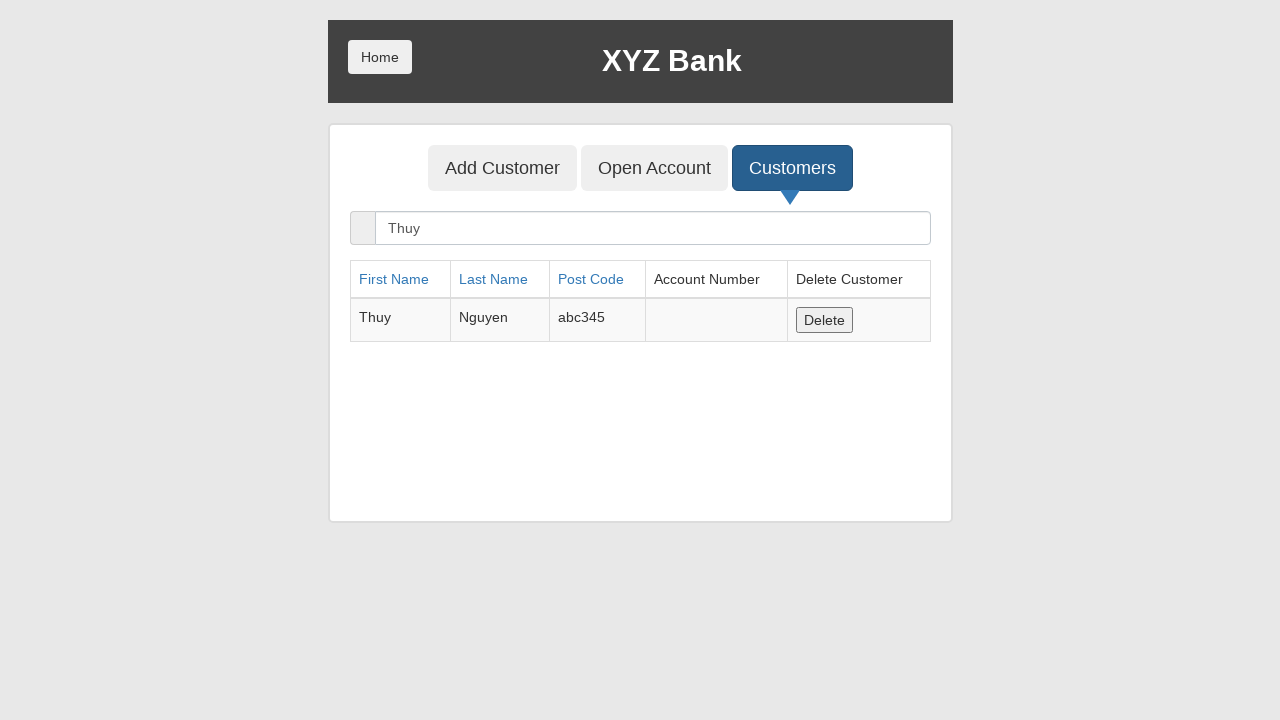

Customer 'Thuy' found in search results, confirming successful addition
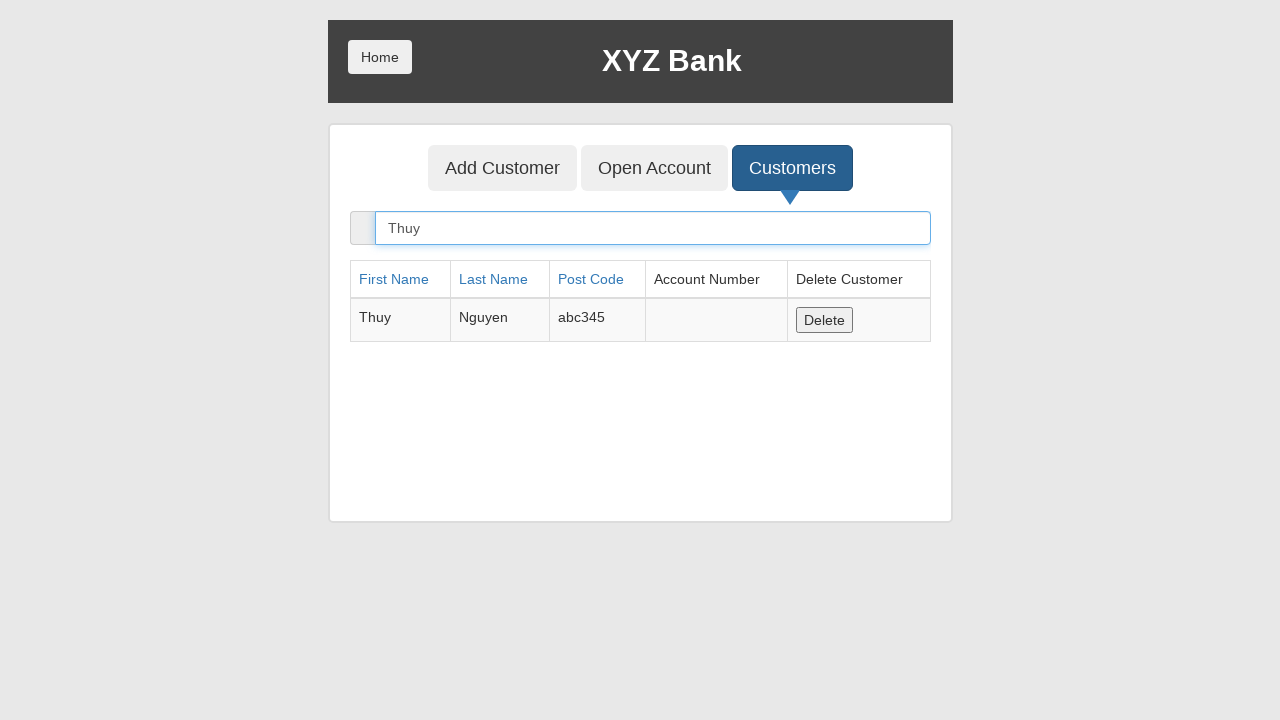

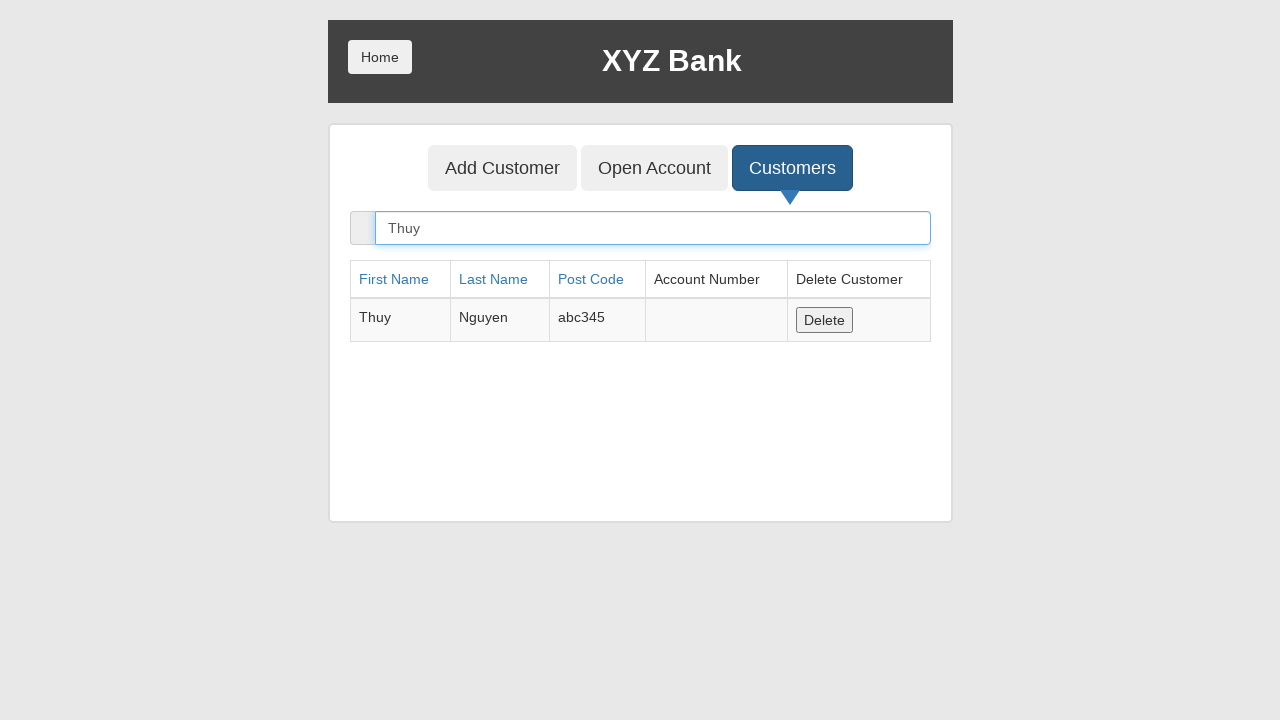